Opens a new tab, switches to it, verifies content, then closes it

Starting URL: https://demoqa.com/browser-windows

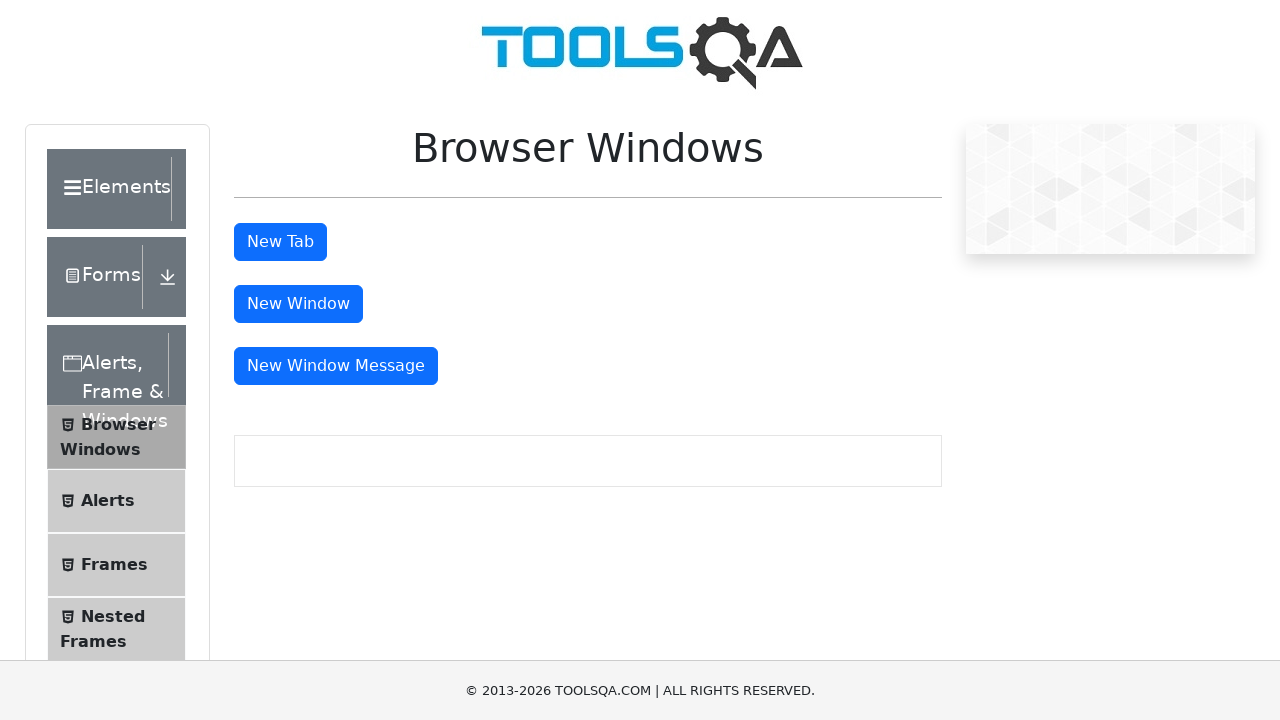

Clicked tab button to open new tab at (280, 242) on #tabButton
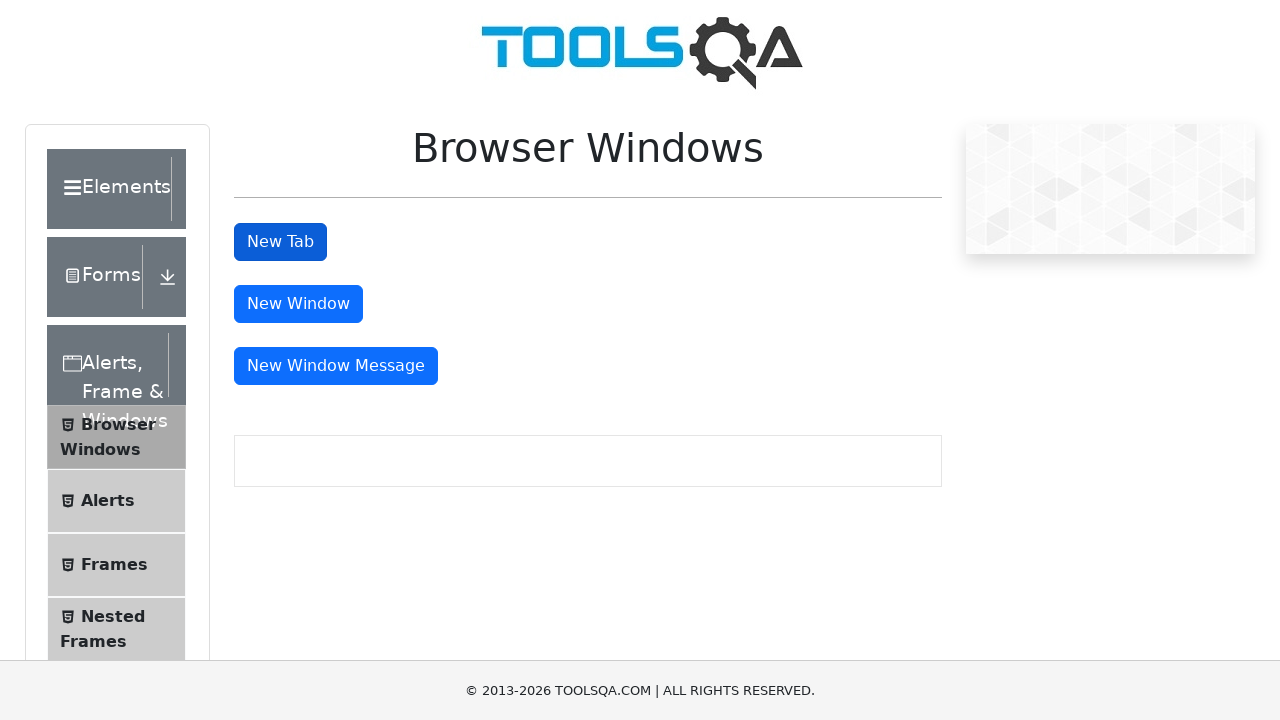

New tab opened and captured
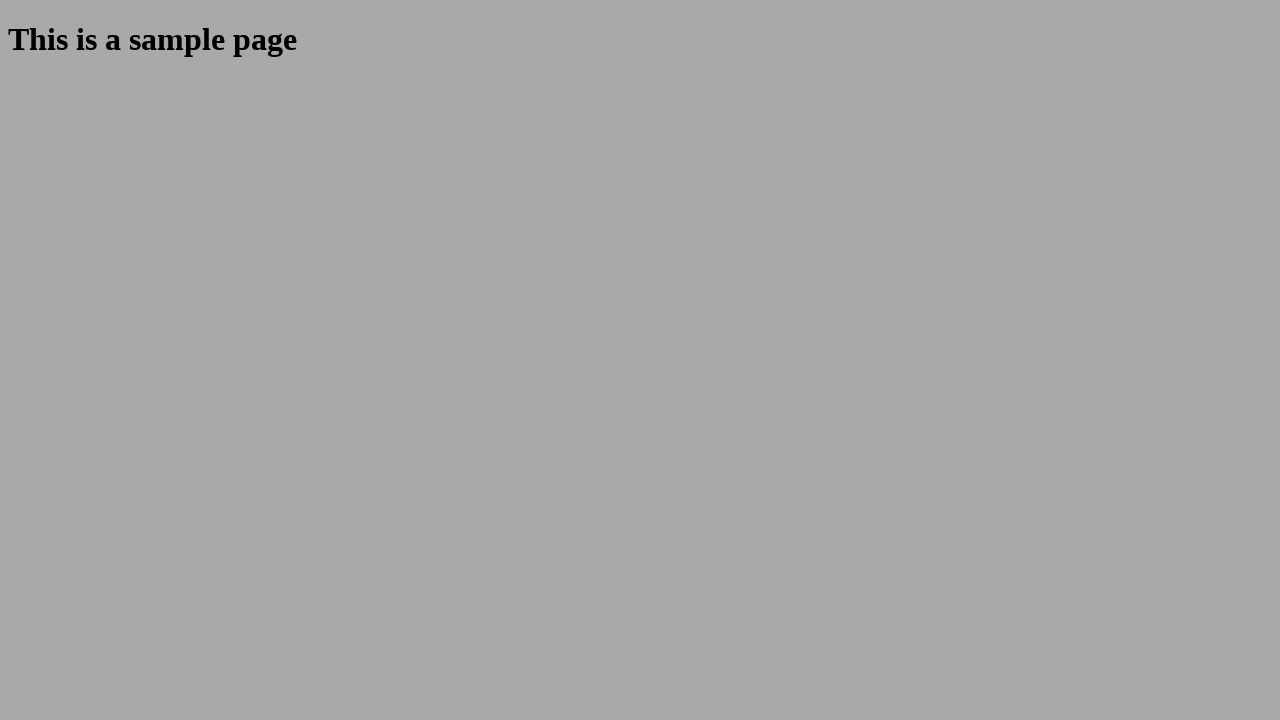

Retrieved heading text from new tab: 'This is a sample page'
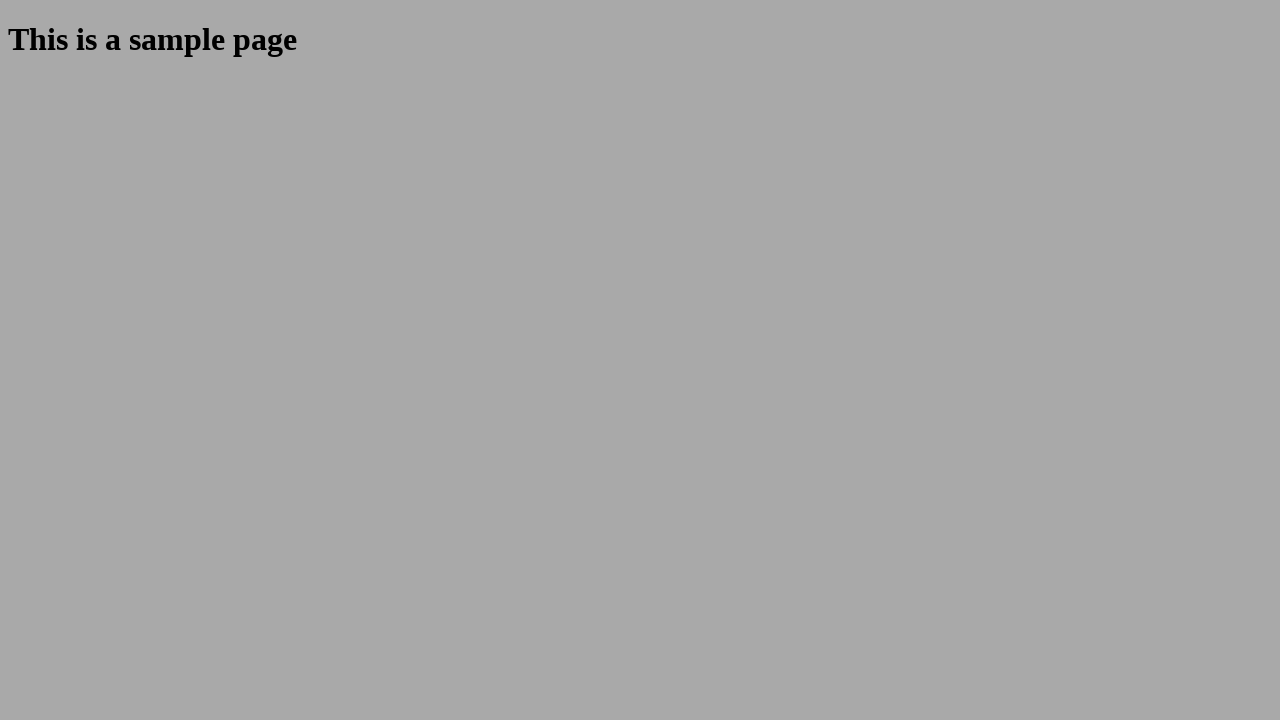

Verified heading text matches expected content
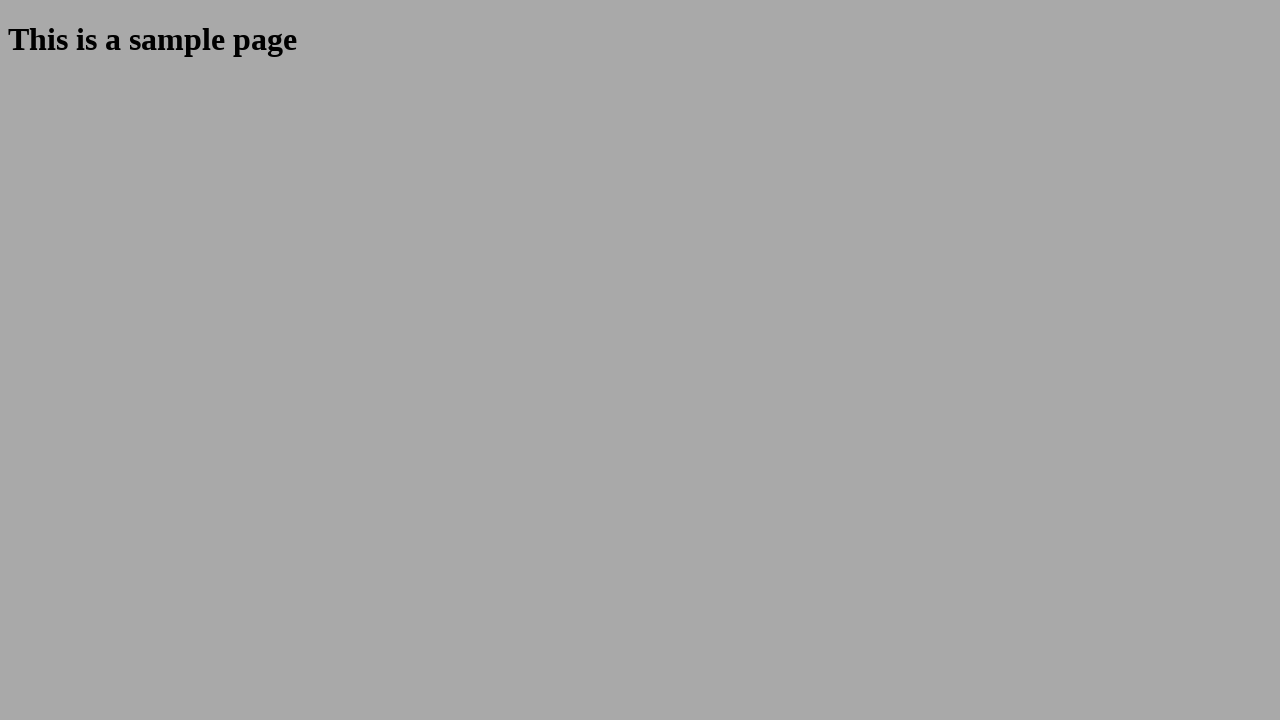

Closed the new tab
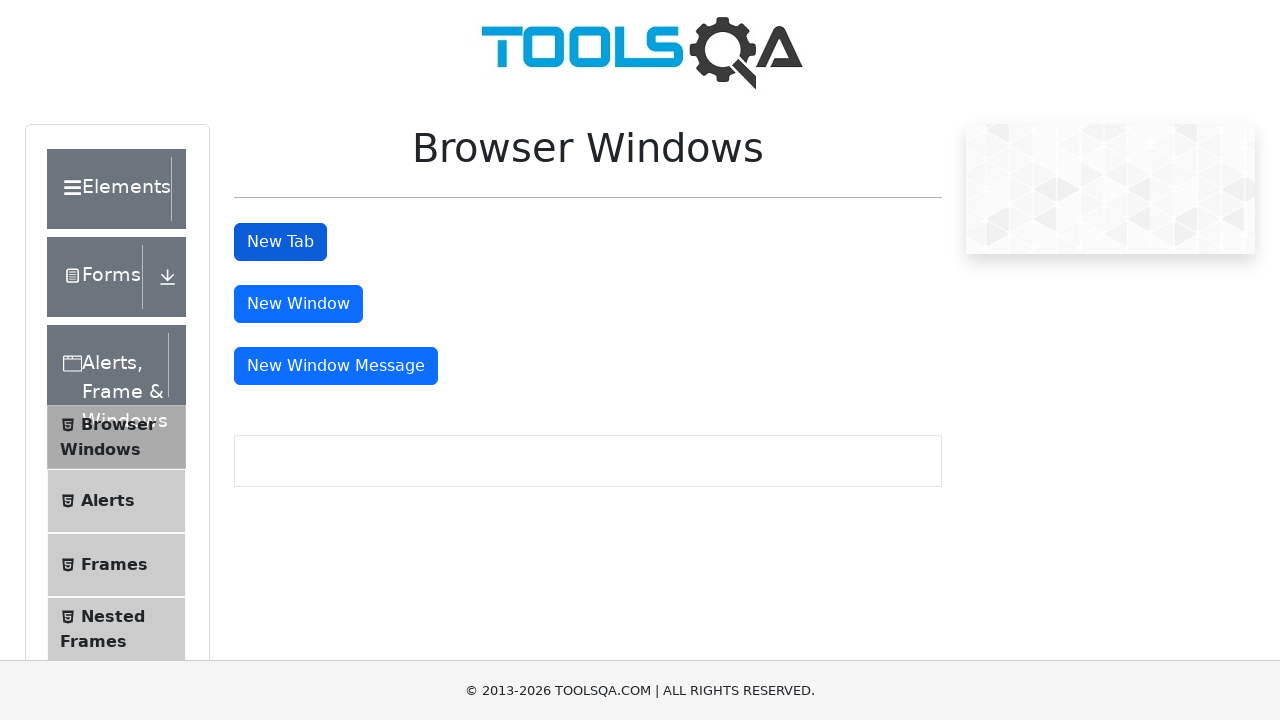

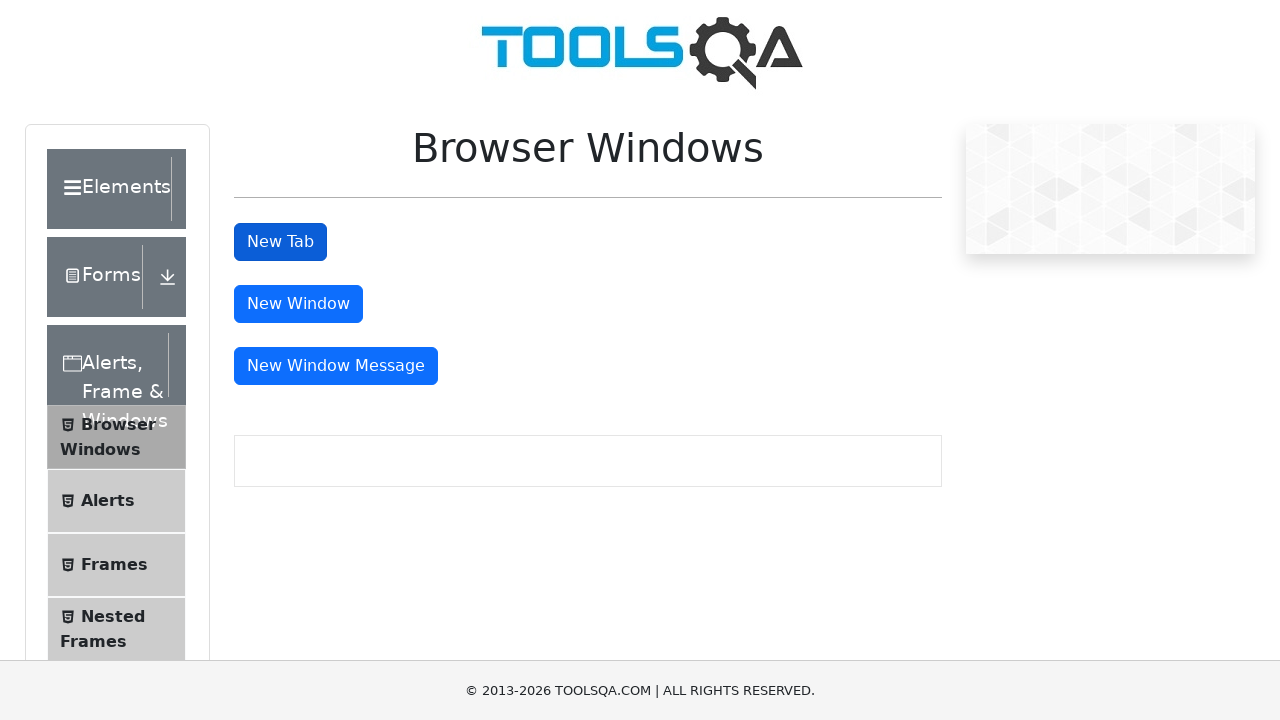